Tests JavaScript alert functionality by filling a name field, clicking an alert button, and accepting the alert dialog

Starting URL: https://rahulshettyacademy.com/AutomationPractice/

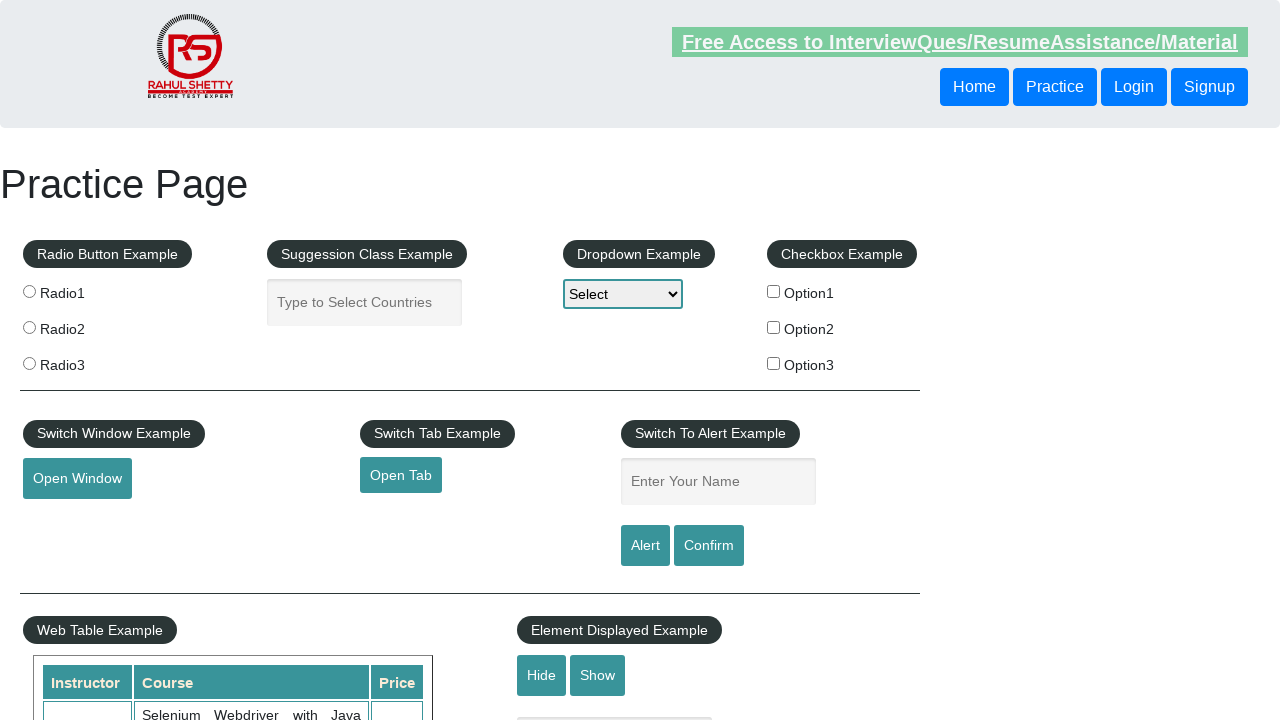

Filled name field with 'Akhil' on #name
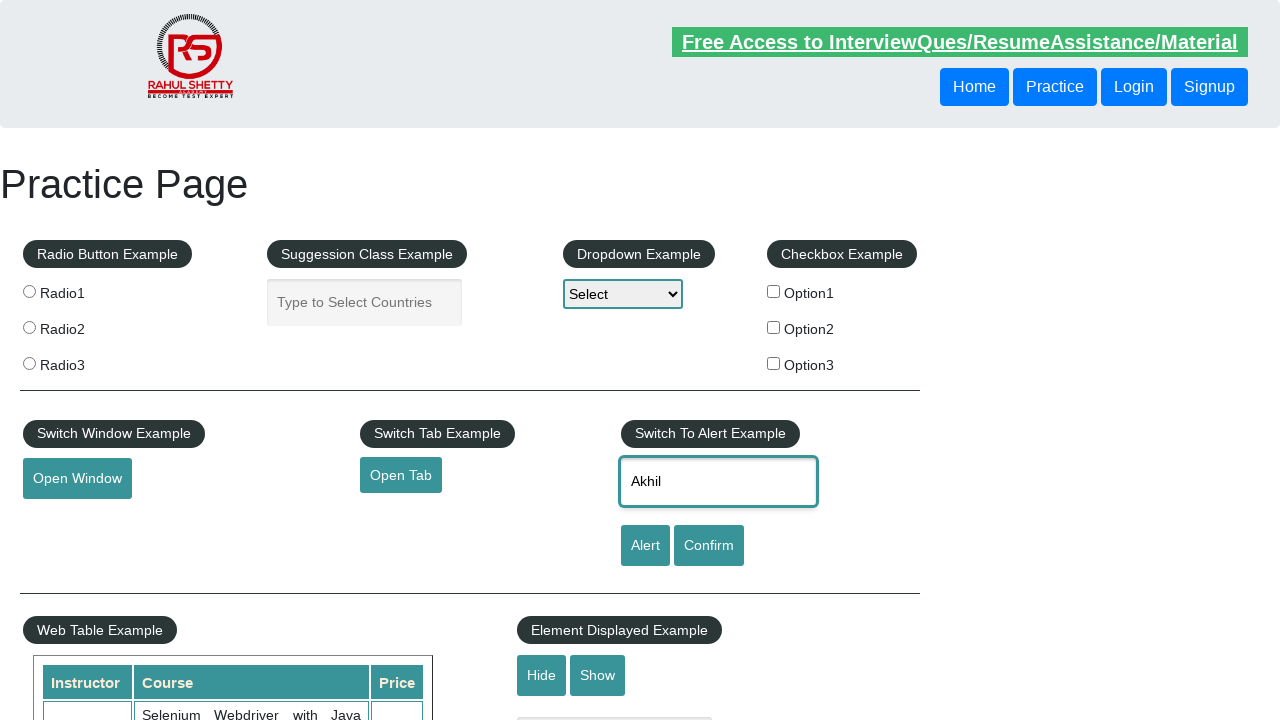

Set up dialog handler to accept alerts
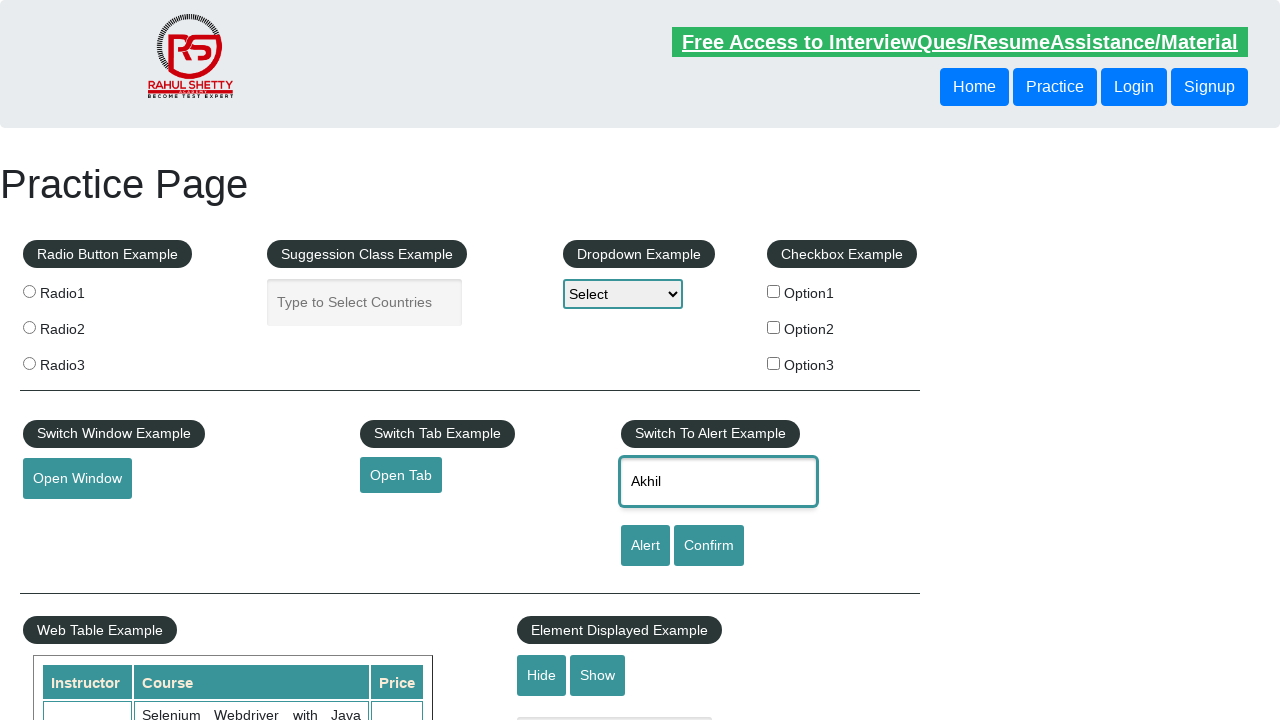

Clicked alert button to trigger JavaScript alert at (645, 546) on #alertbtn
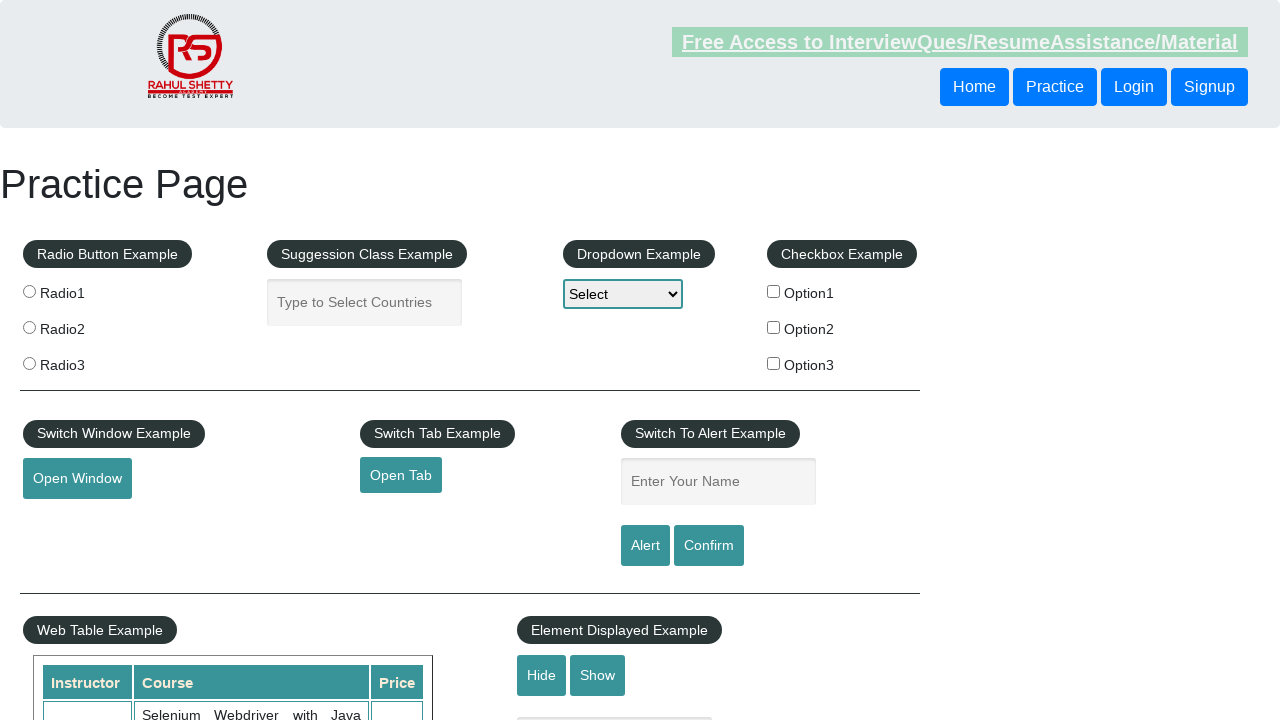

Waited for alert to be handled
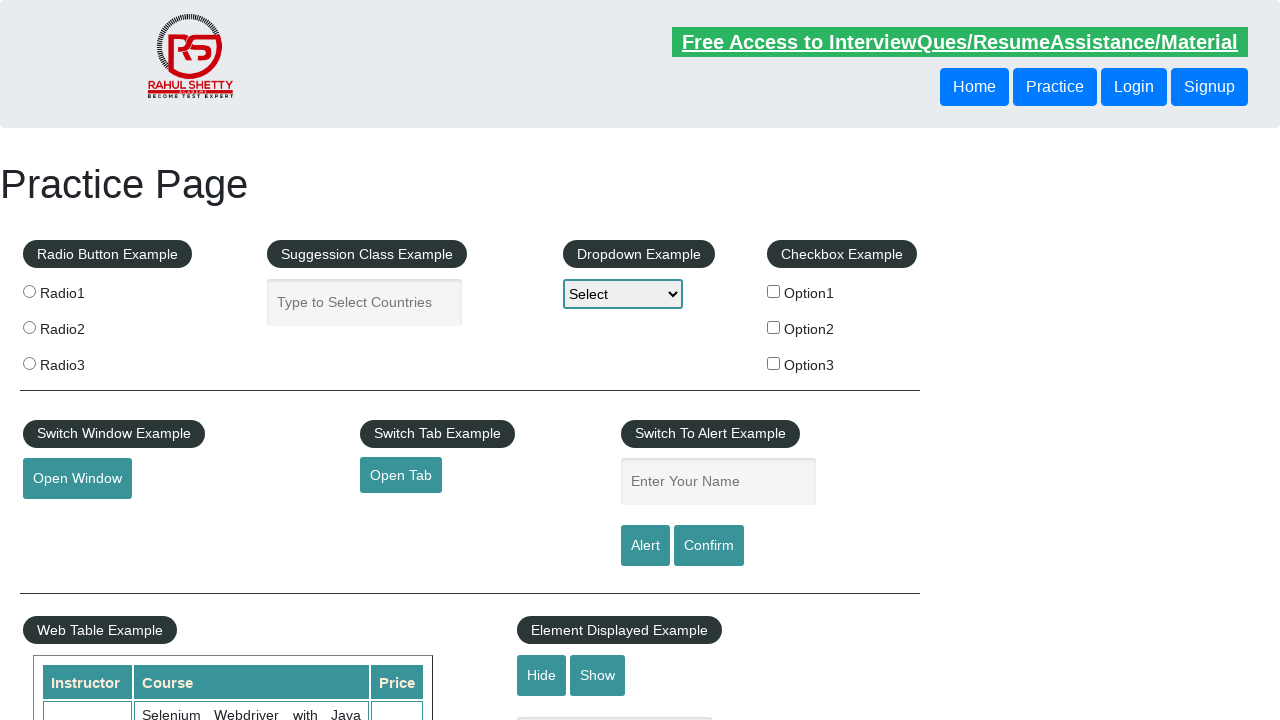

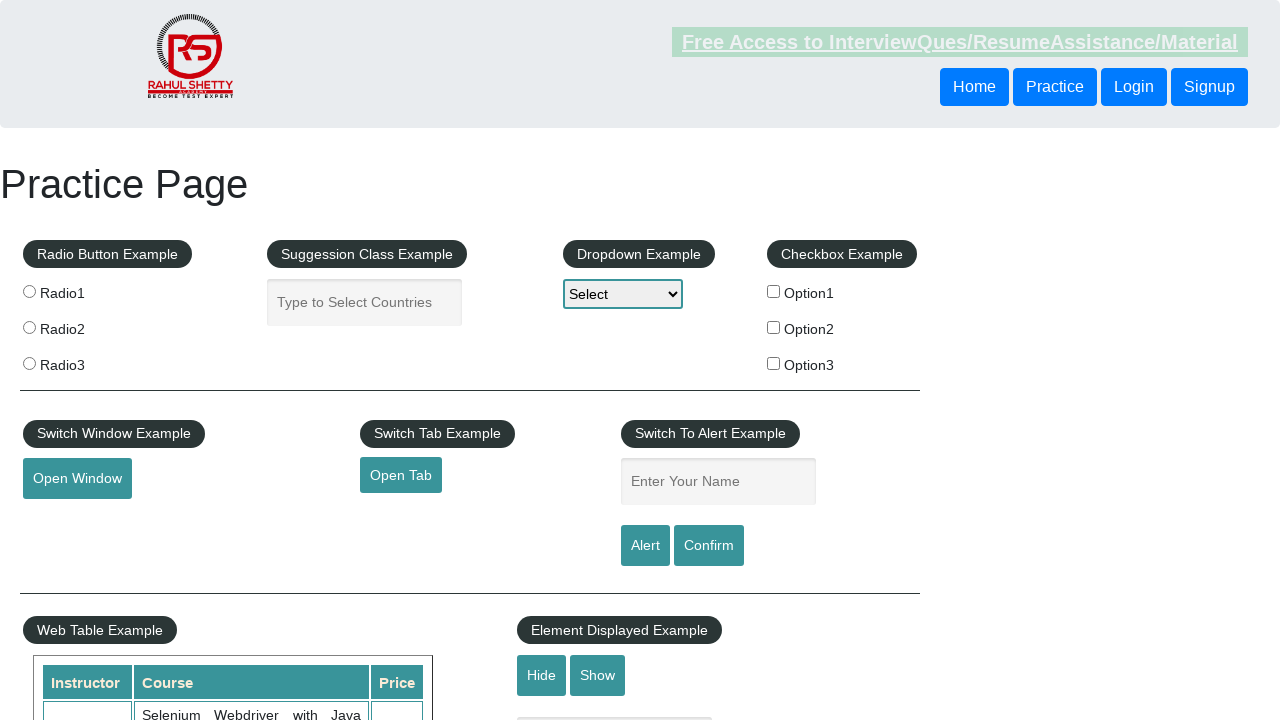